Navigates to the Tesla website

Starting URL: https://www.tesla.com/

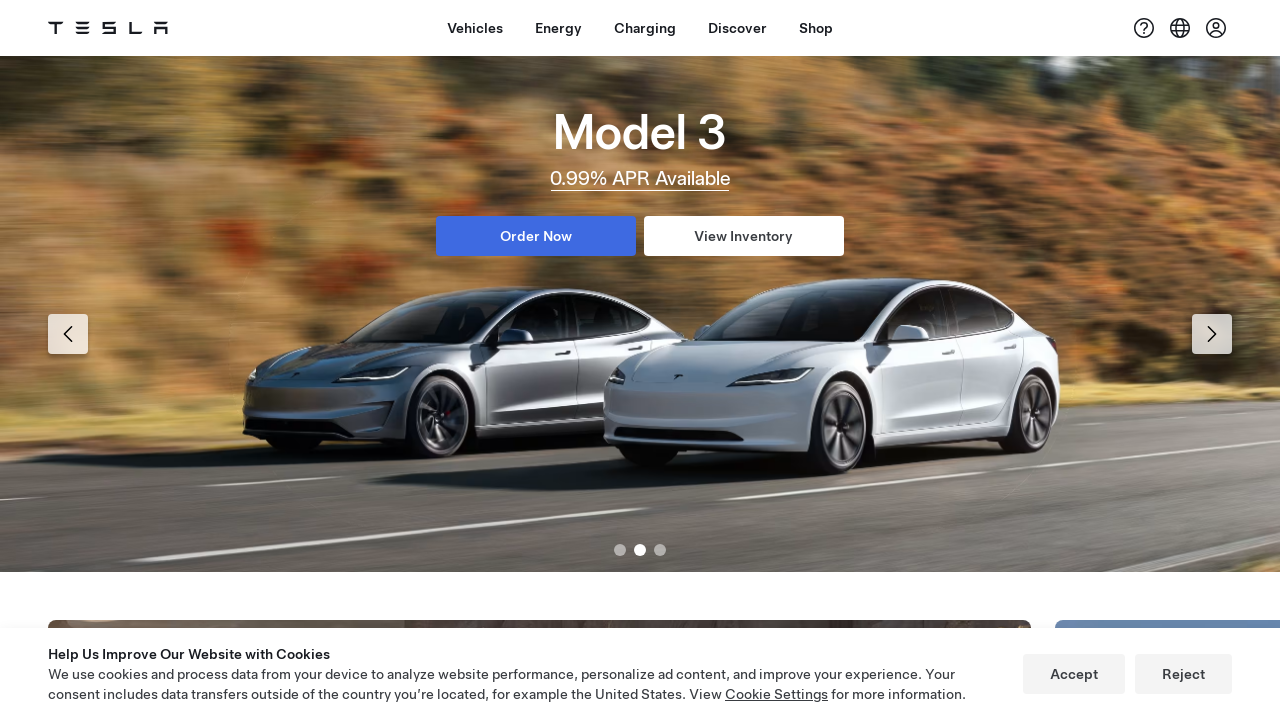

Navigated to Tesla website
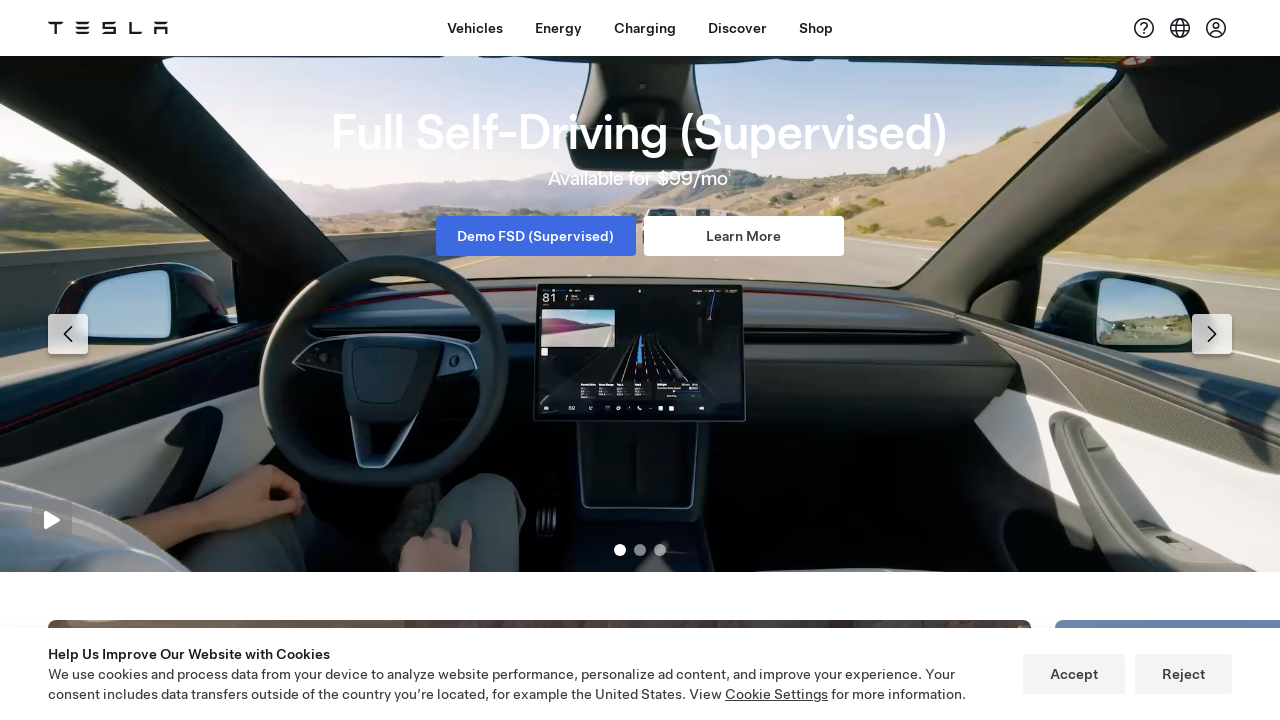

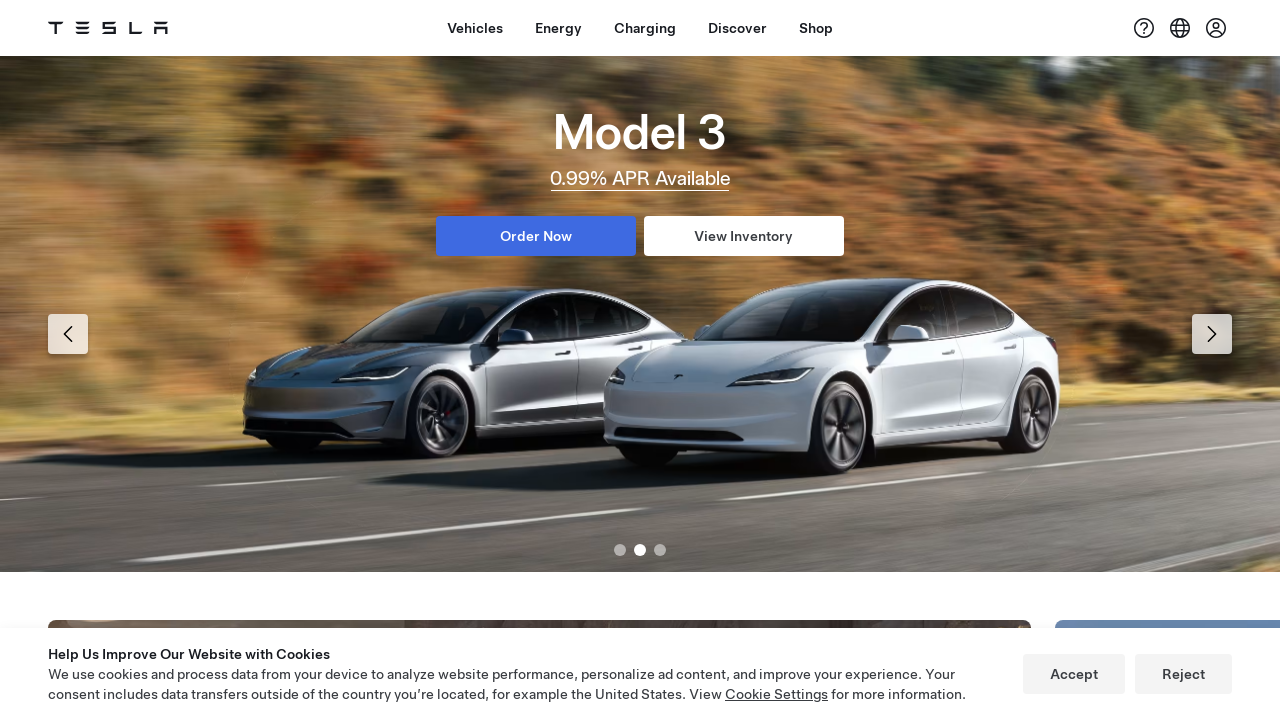